Navigates to an automation practice page and verifies that specific links (SoapUI and broken link) are present on the page by checking their visibility.

Starting URL: https://rahulshettyacademy.com/AutomationPractice/

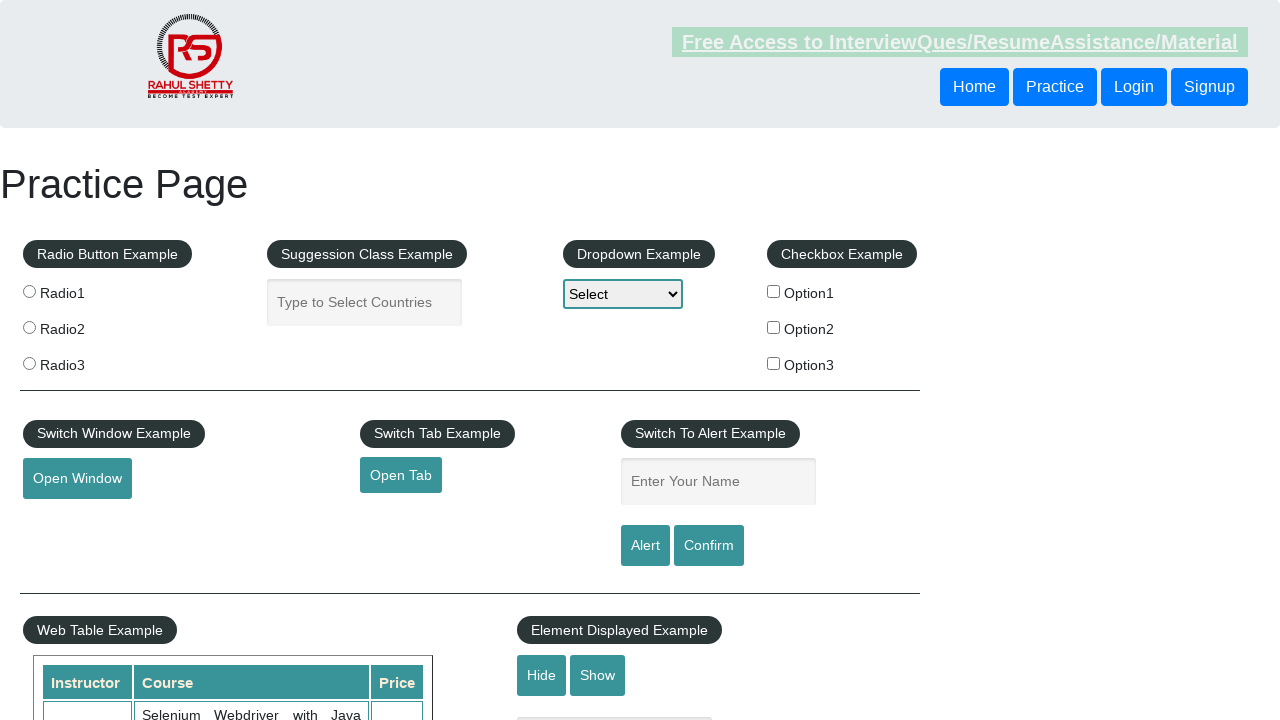

Navigated to Automation Practice page
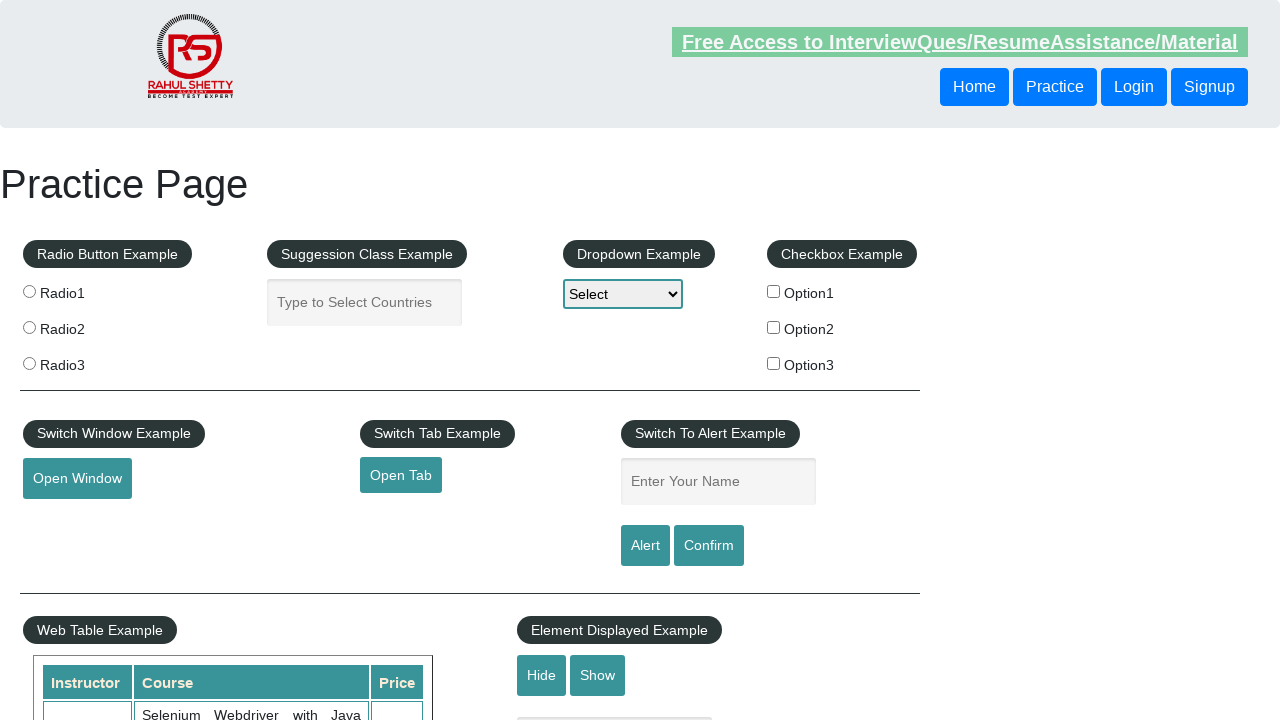

SoapUI link is visible on the page
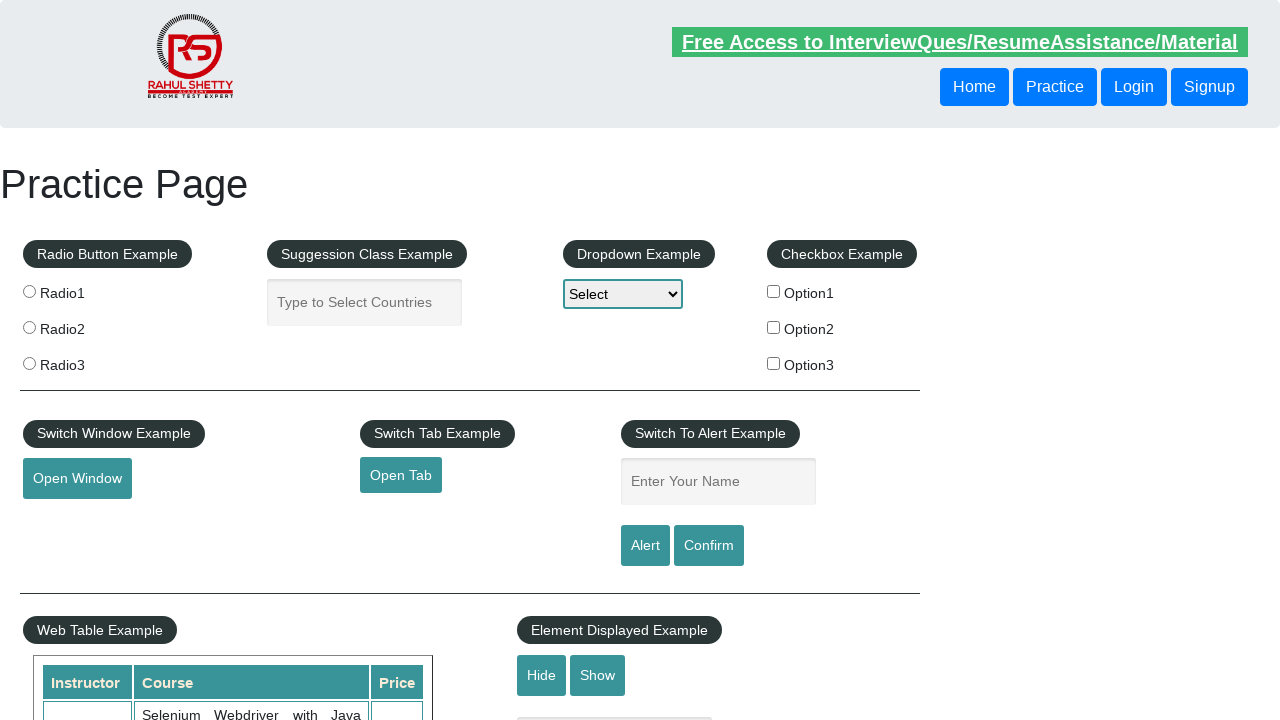

Broken link element is visible on the page
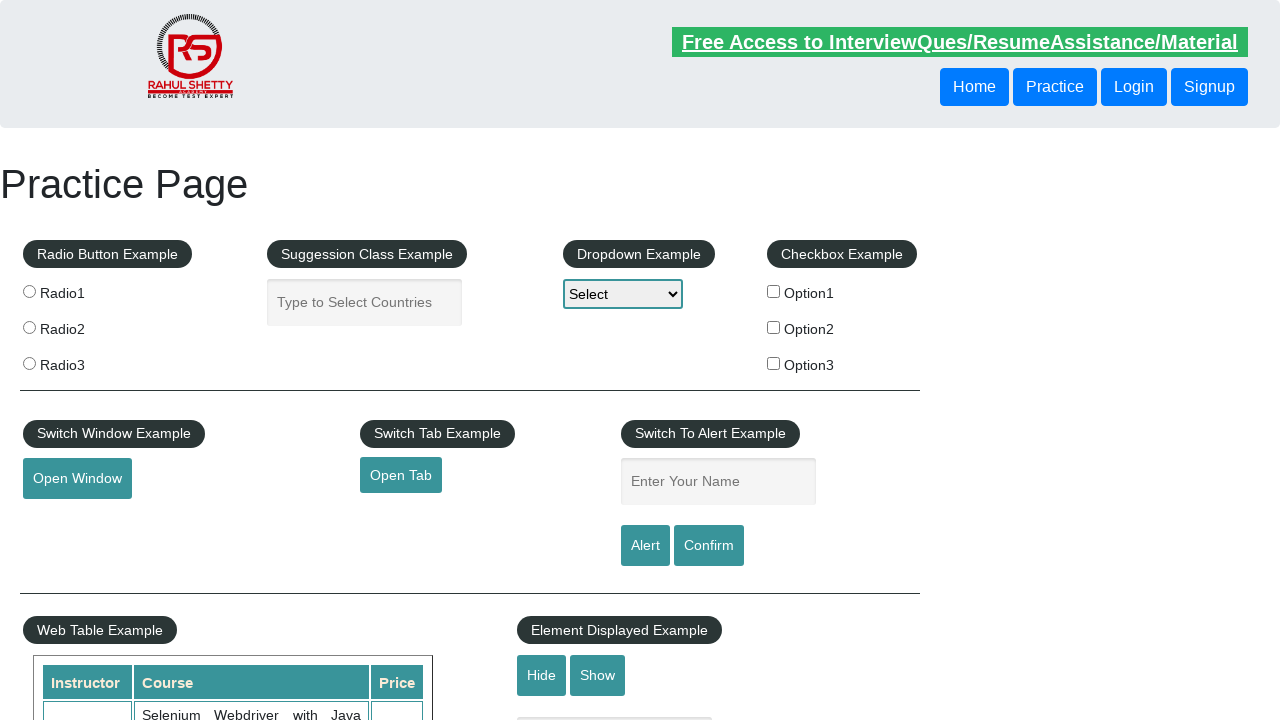

Retrieved SoapUI link href attribute
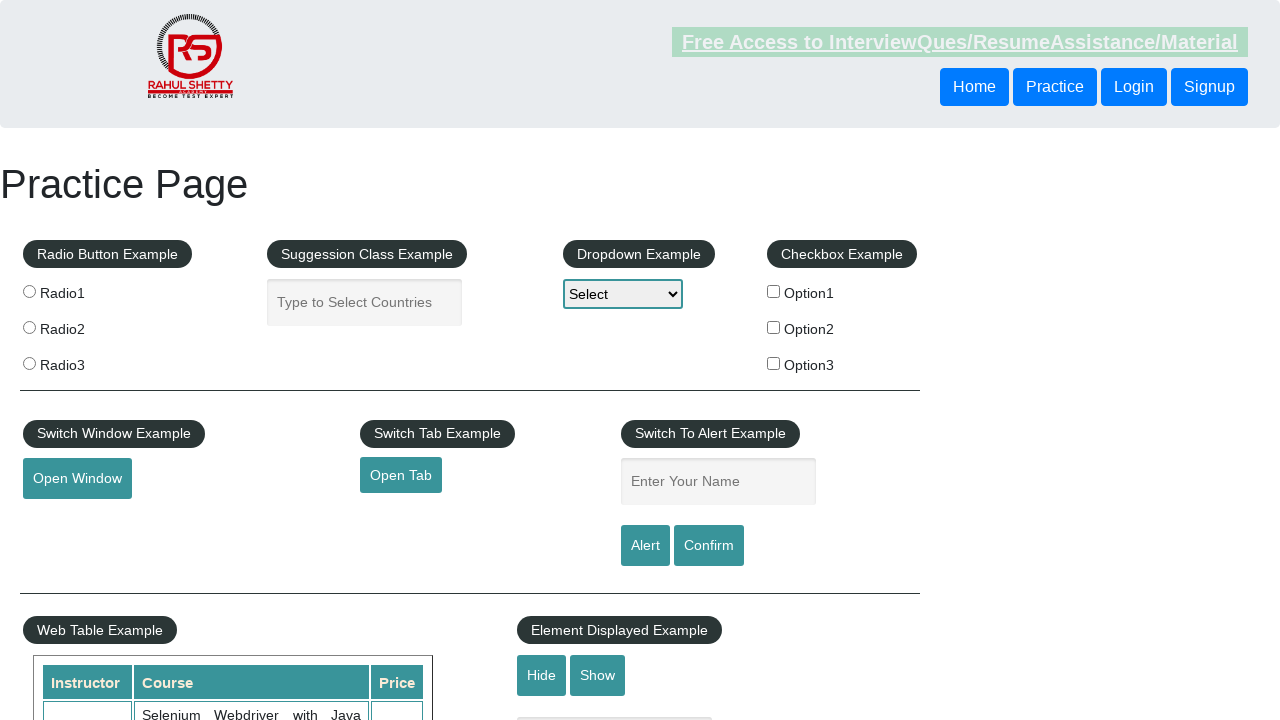

Retrieved broken link href attribute
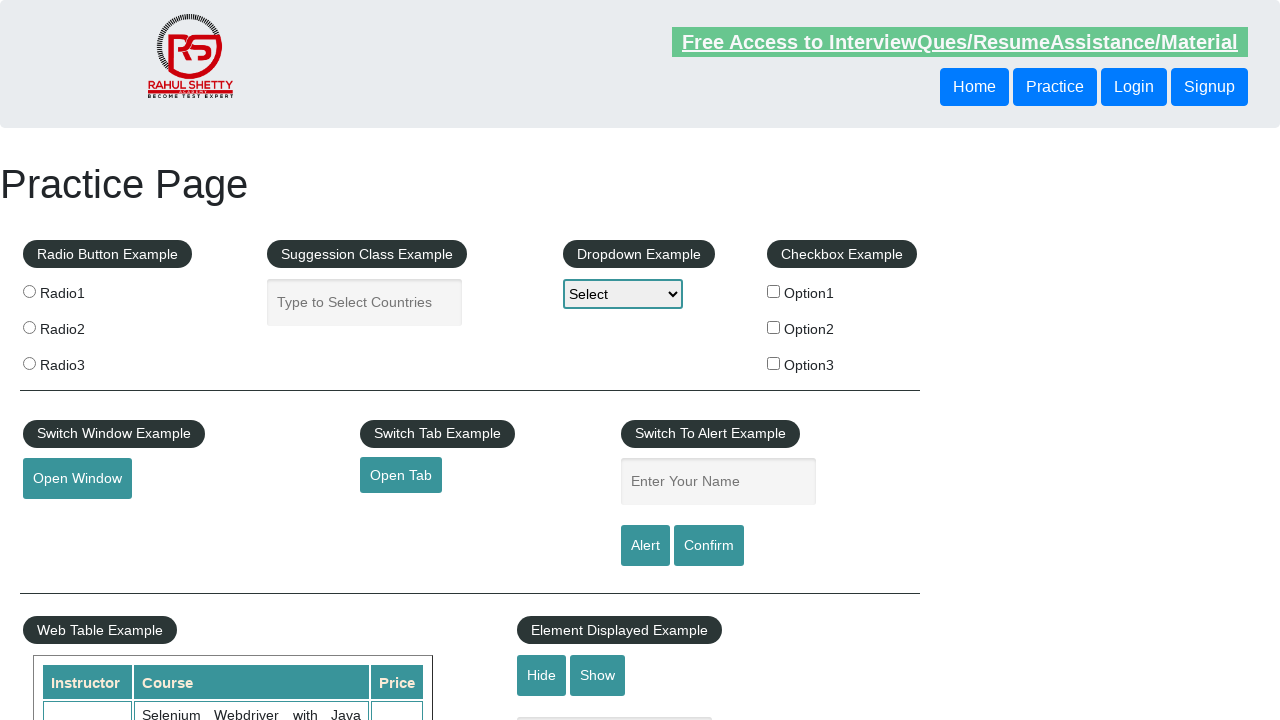

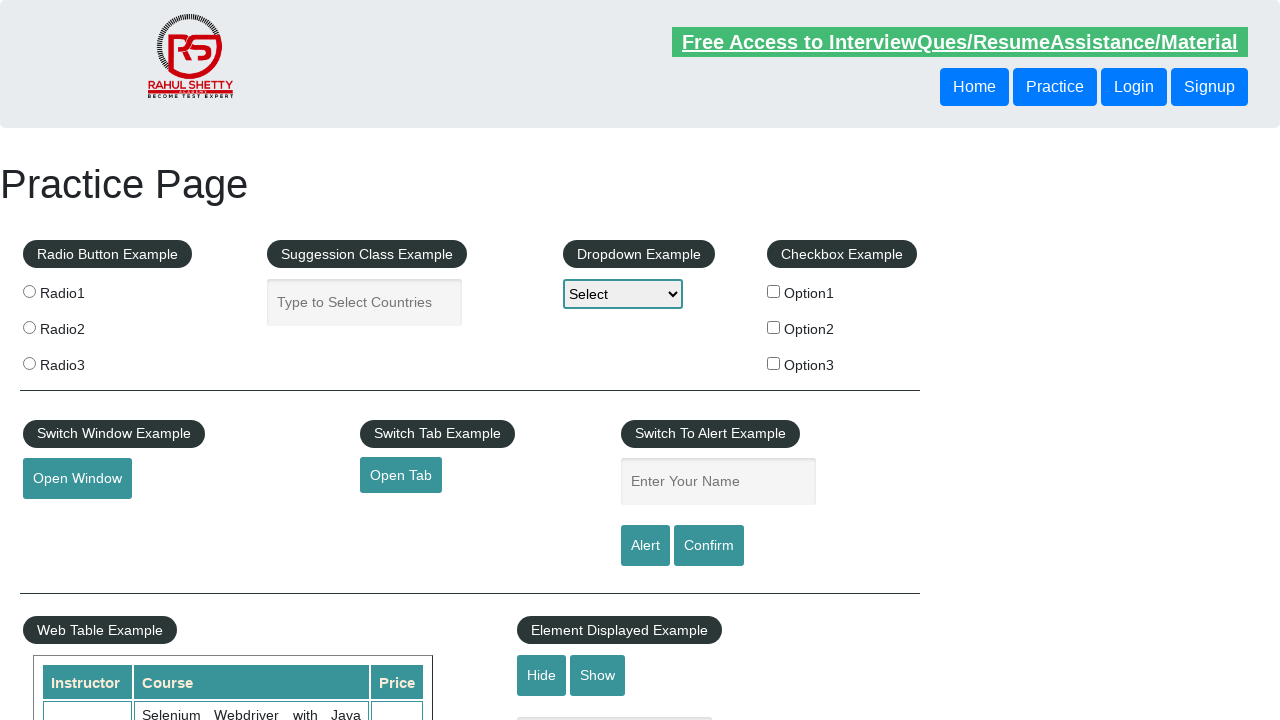